Navigates to a document downloader service, submits a Scribd URL, and waits for the document to be processed

Starting URL: https://documents-downloader.pages.dev/

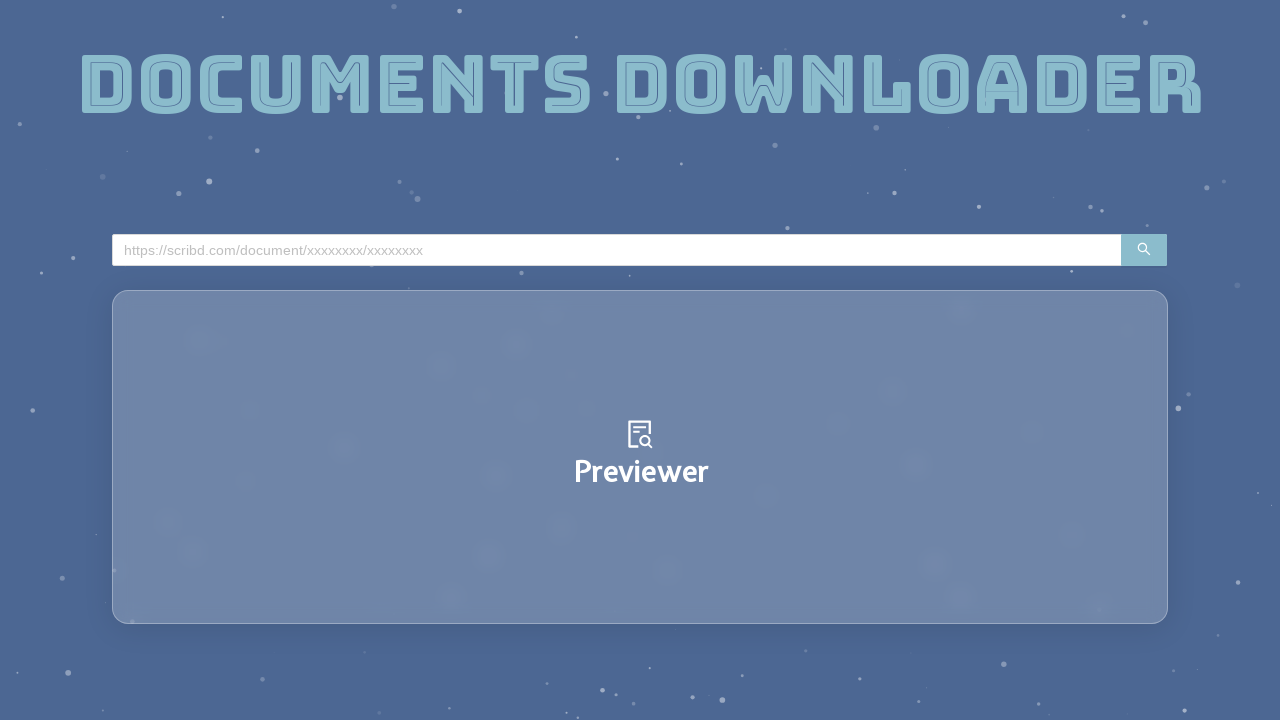

Filled Scribd URL into input field on input.ant-input
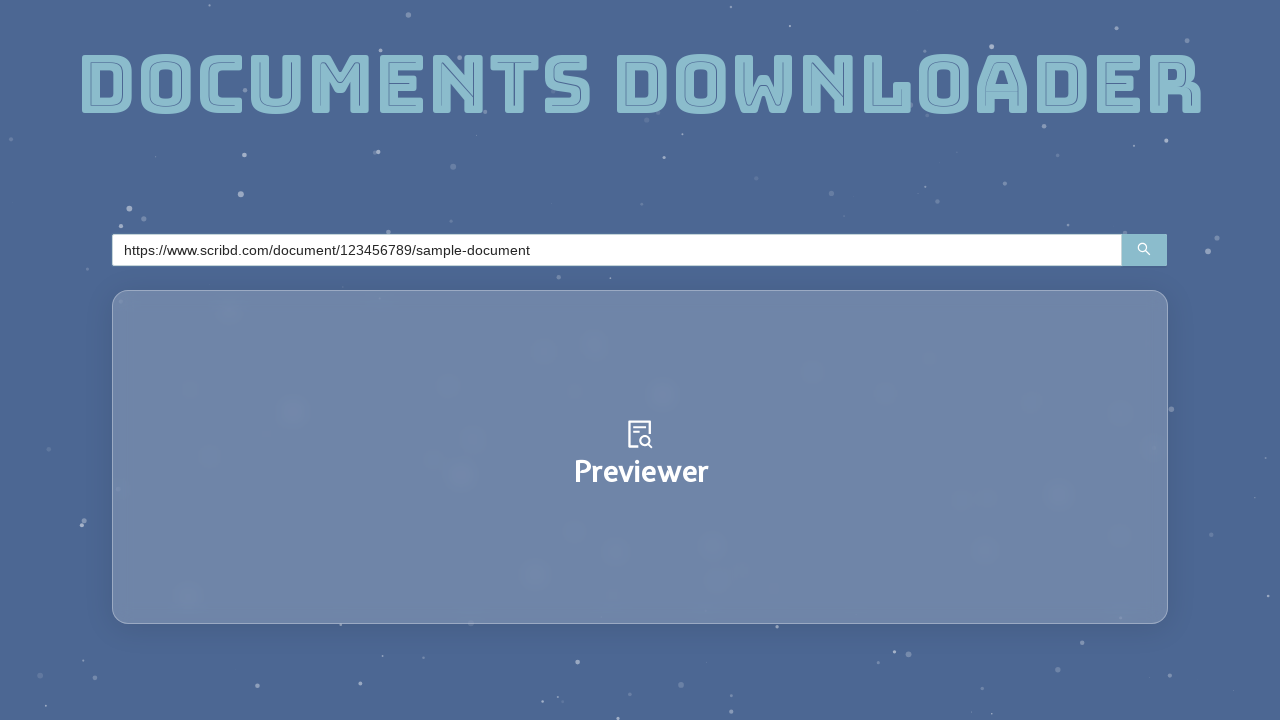

Clicked submit button to process Scribd document at (1144, 250) on button[type="button"]
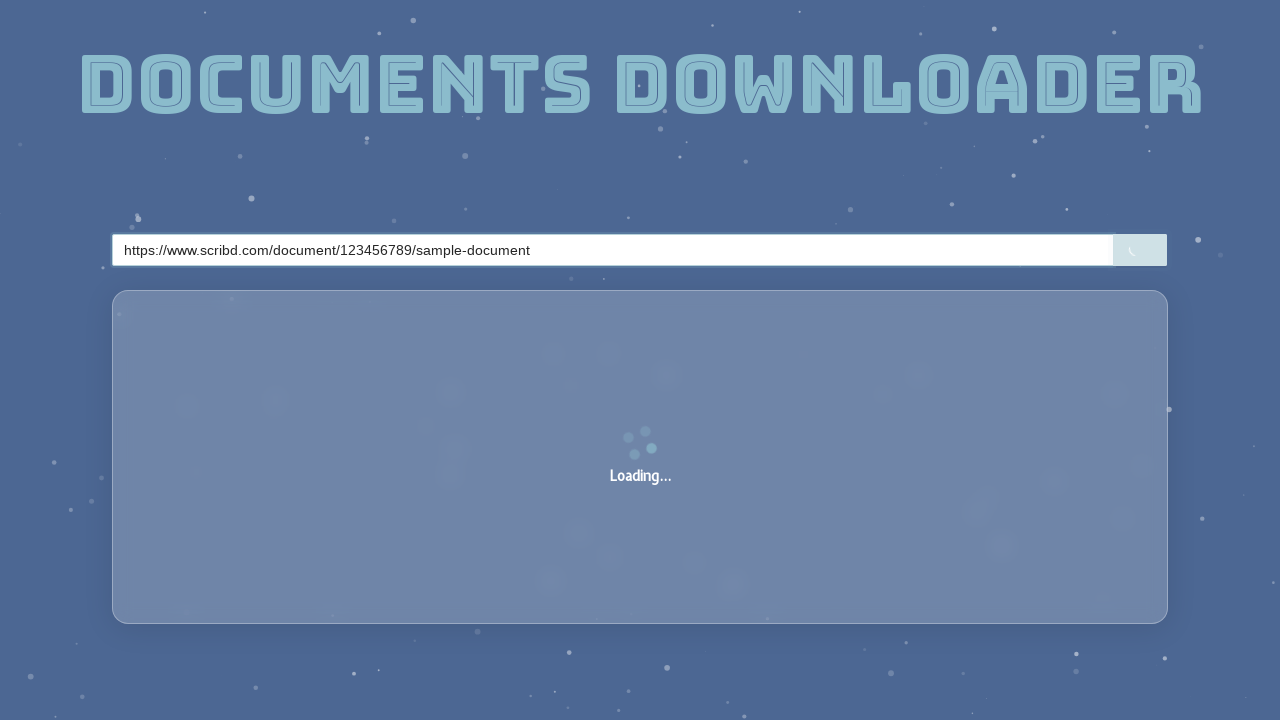

Waited 2 seconds for document processing
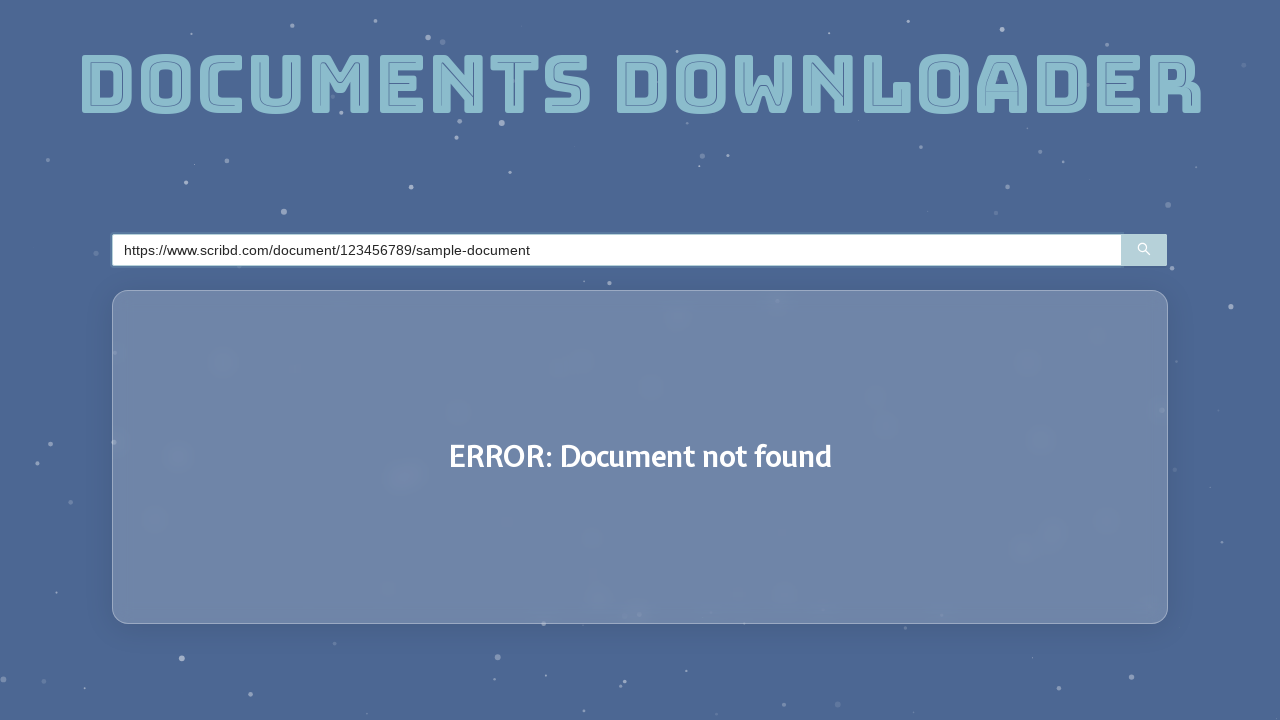

Navigated to document page
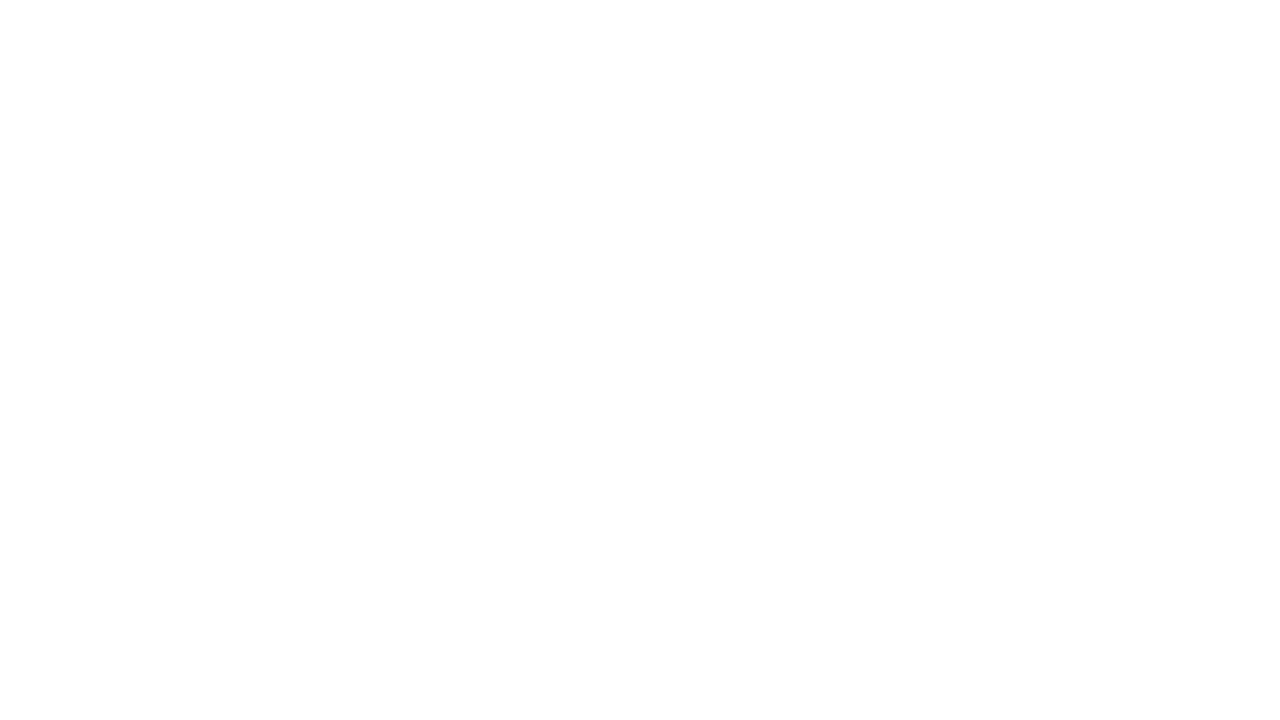

Waited 3 seconds for document to fully load
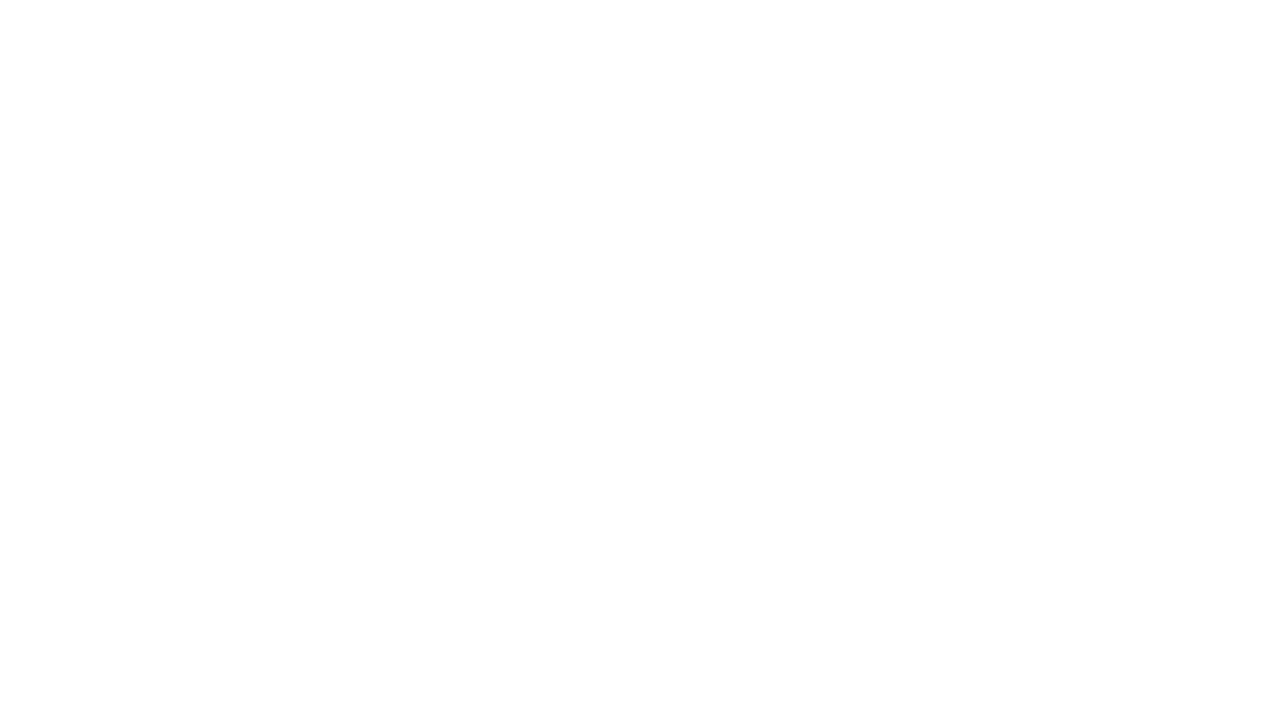

Added watermark to document page
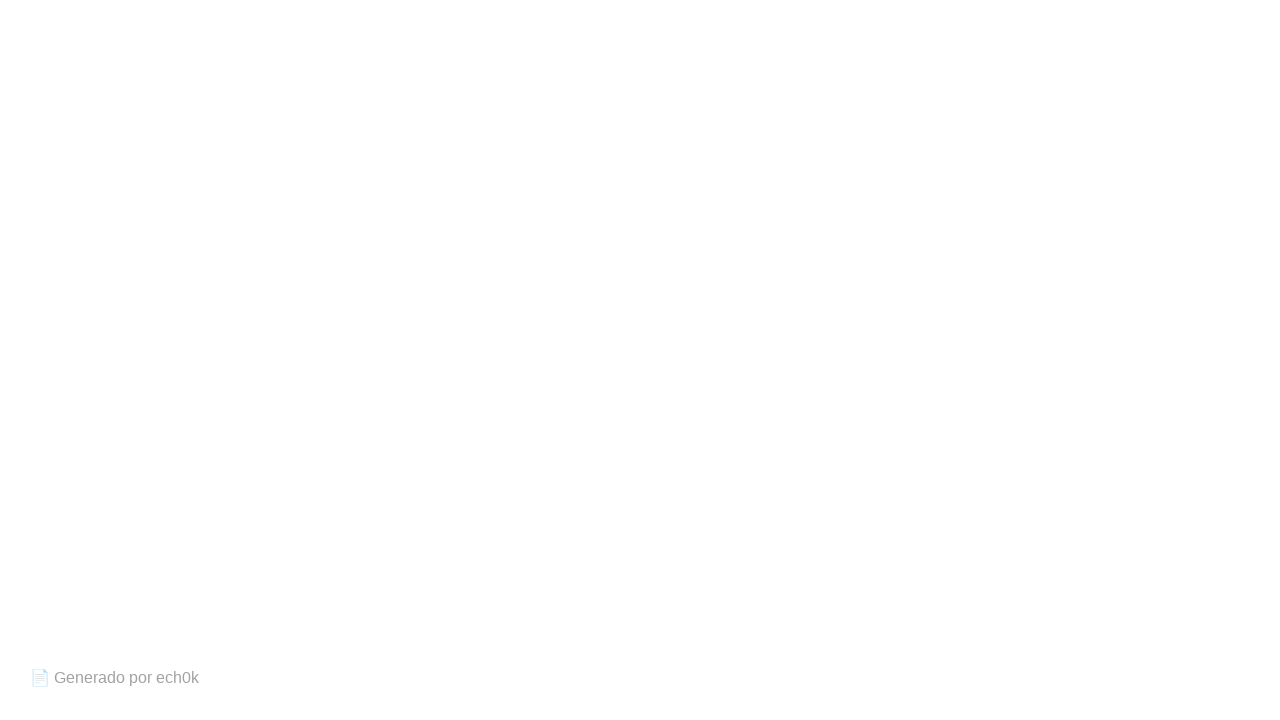

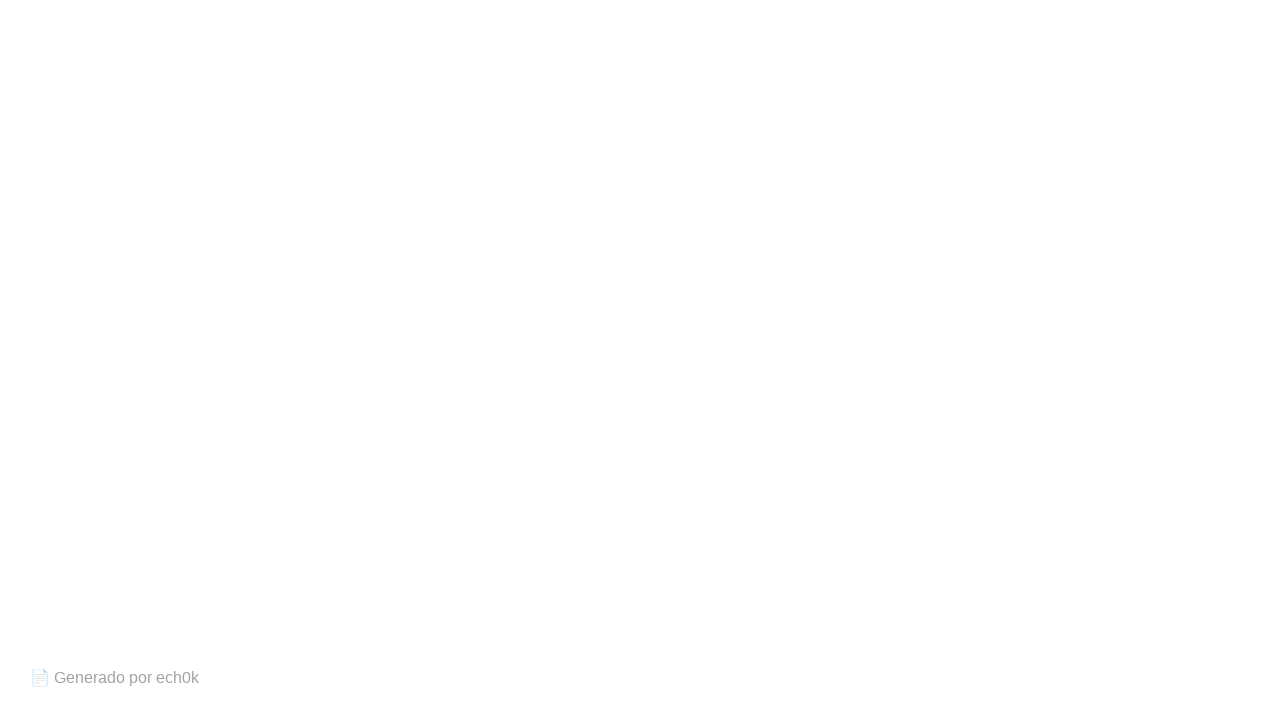